Navigates to Rahul Shetty Academy website and verifies the page loads by checking the title is present

Starting URL: https://rahulshettyacademy.com

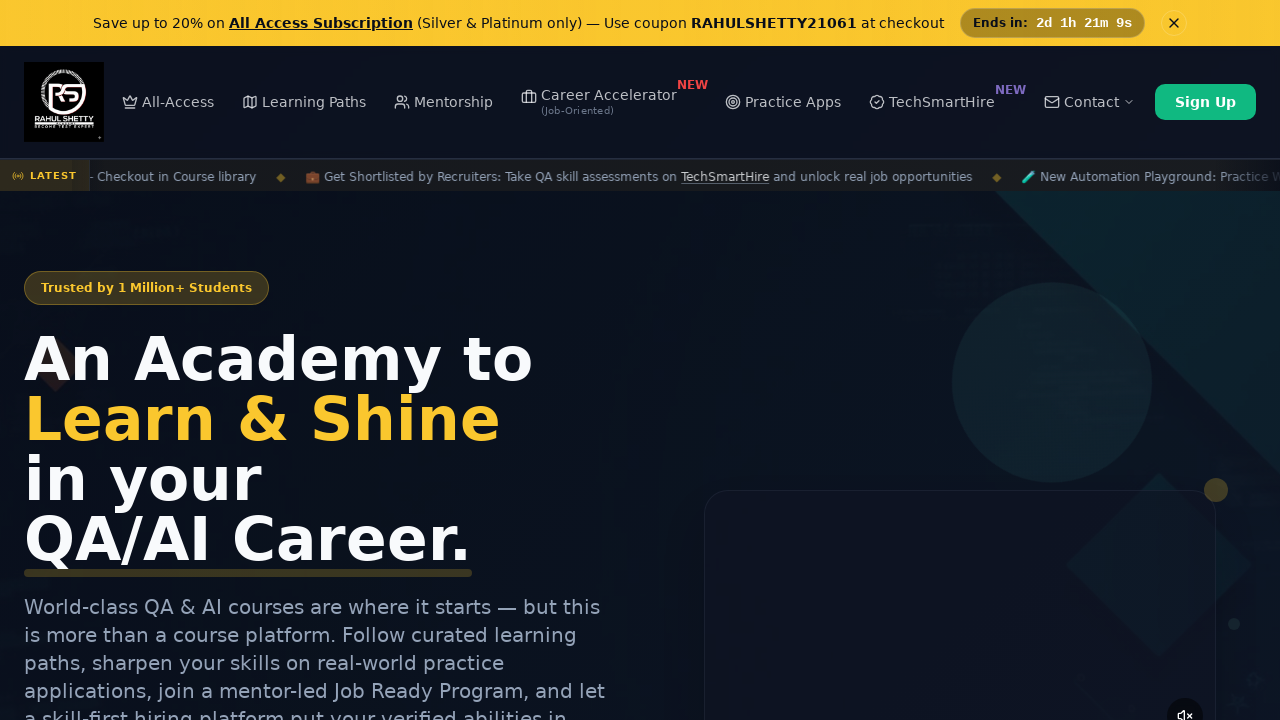

Waited for page to reach domcontentloaded state
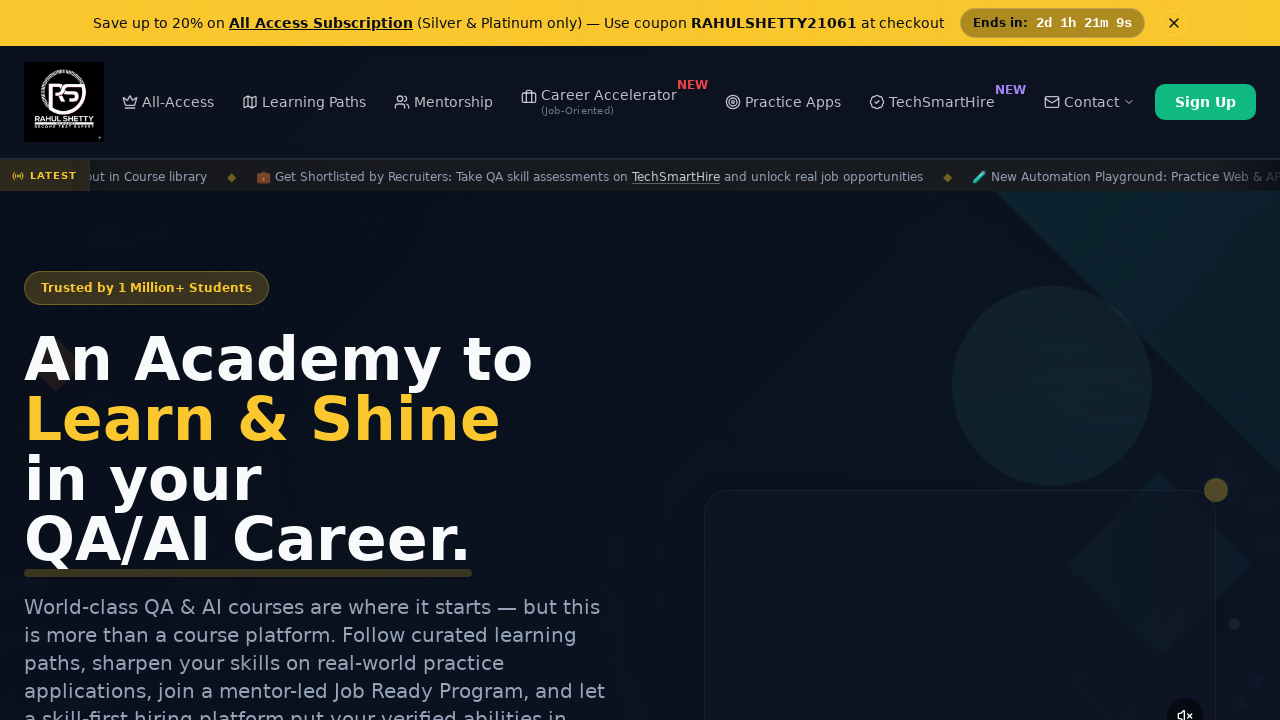

Verified page title is present
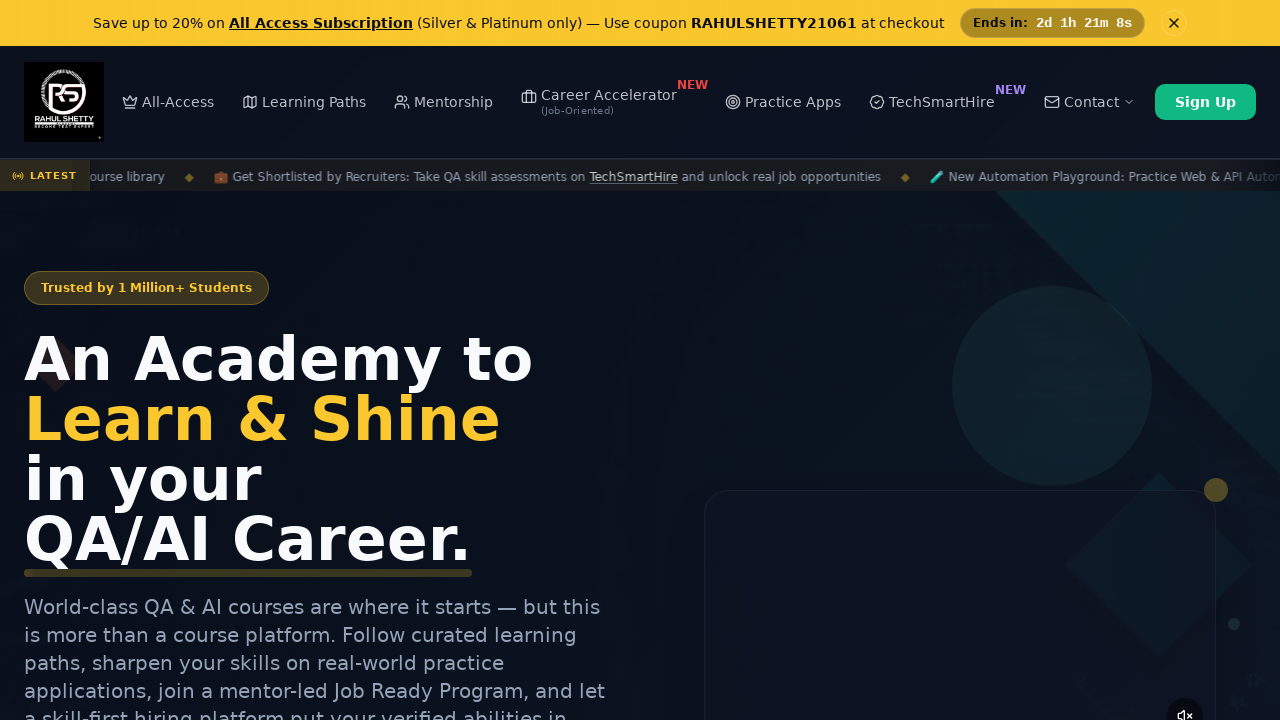

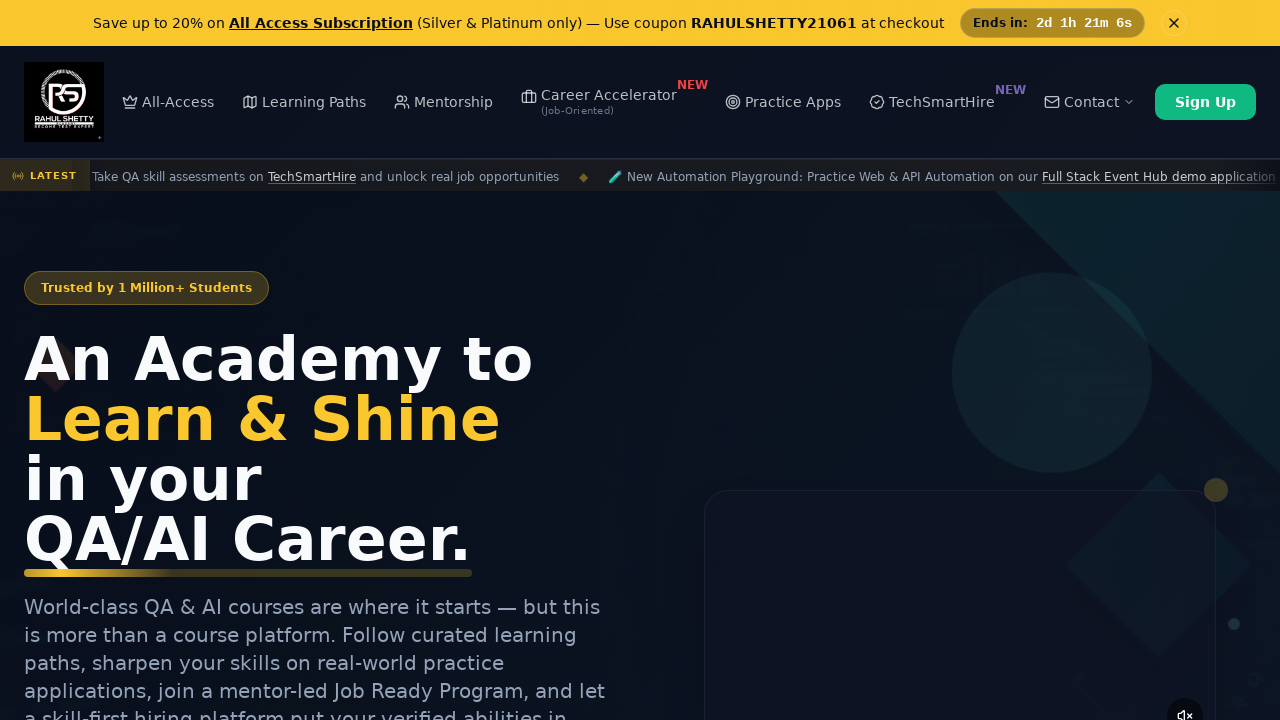